Navigates to wisequarter.com and verifies the page title contains "Wise Quarter"

Starting URL: https://wisequarter.com

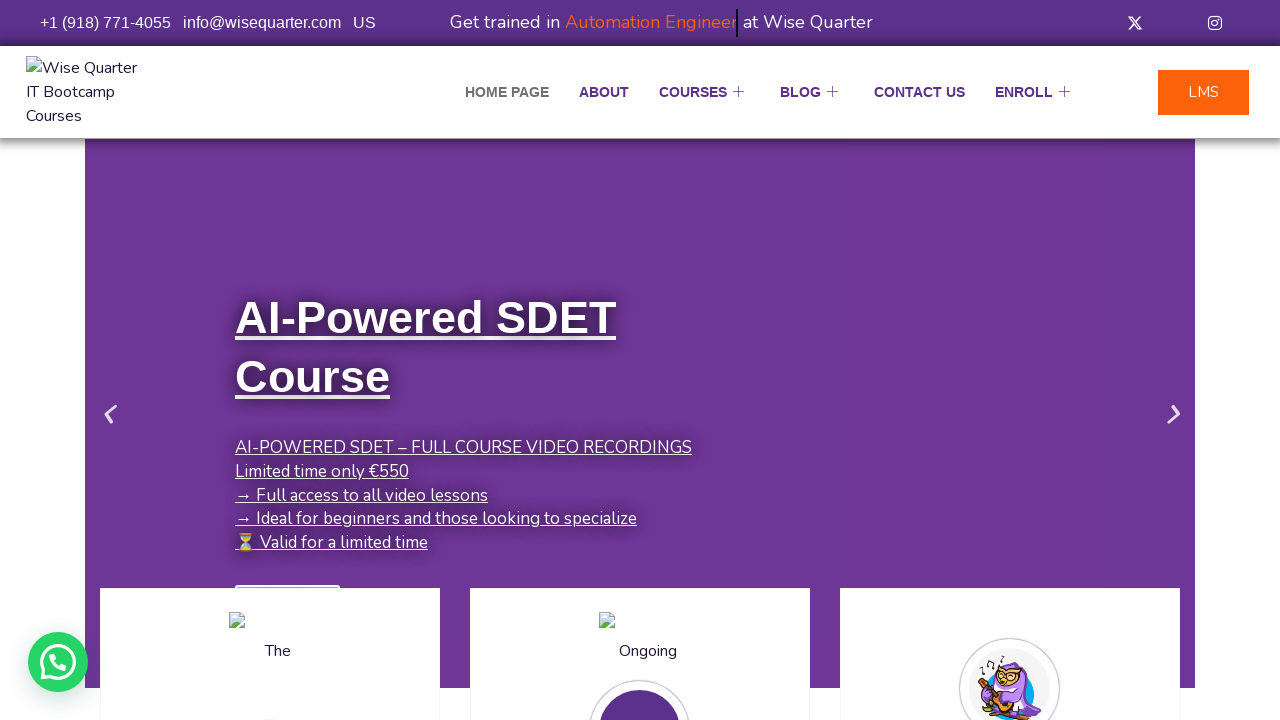

Navigated to https://wisequarter.com
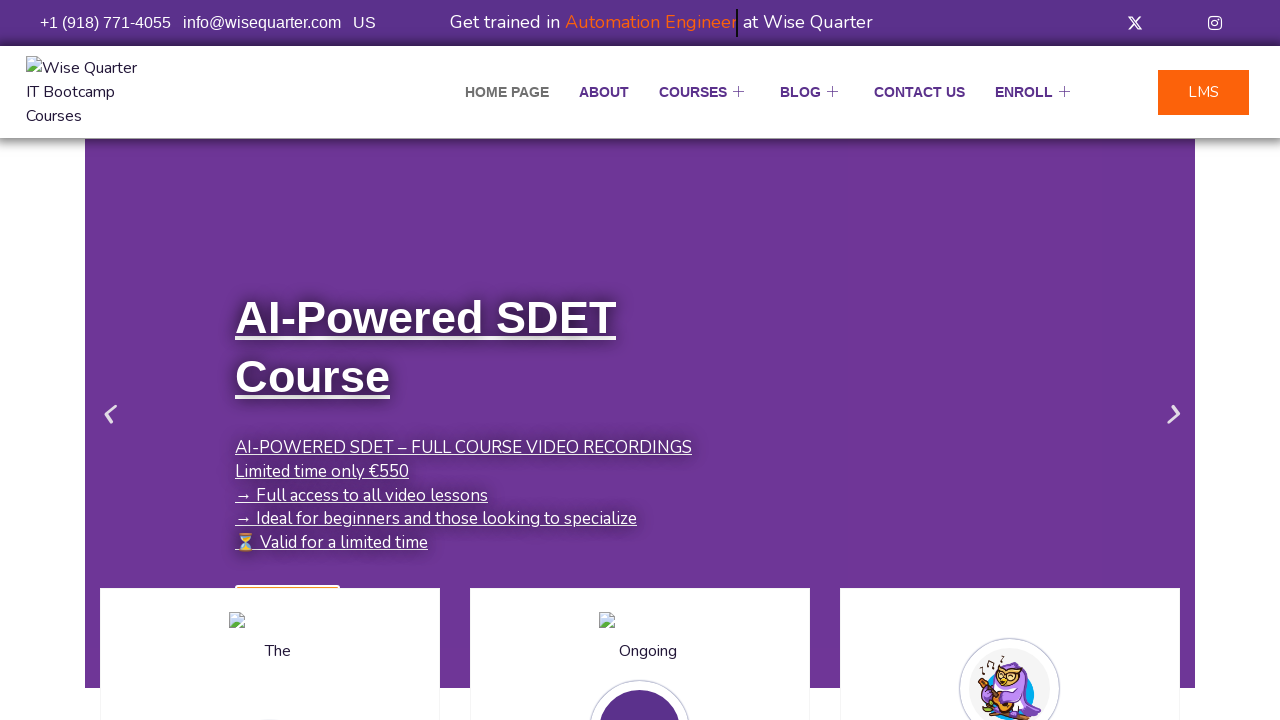

Page DOM content loaded
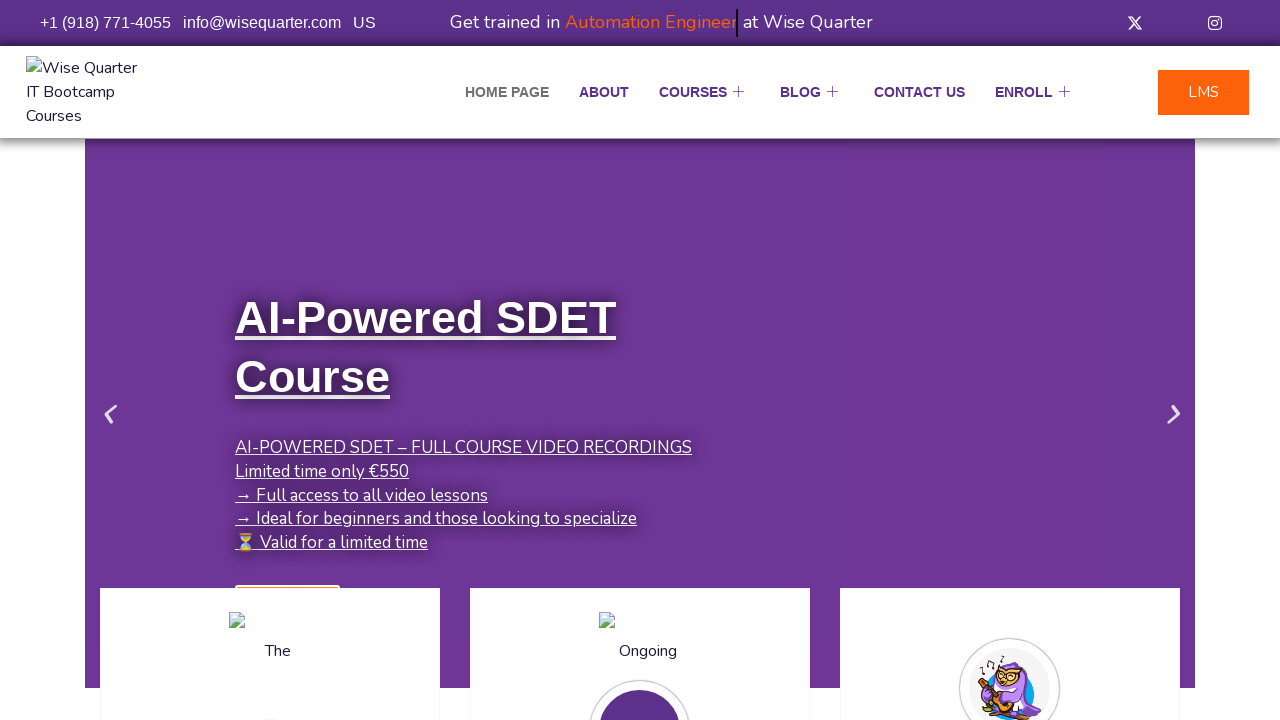

Verified page title contains 'Wise Quarter'
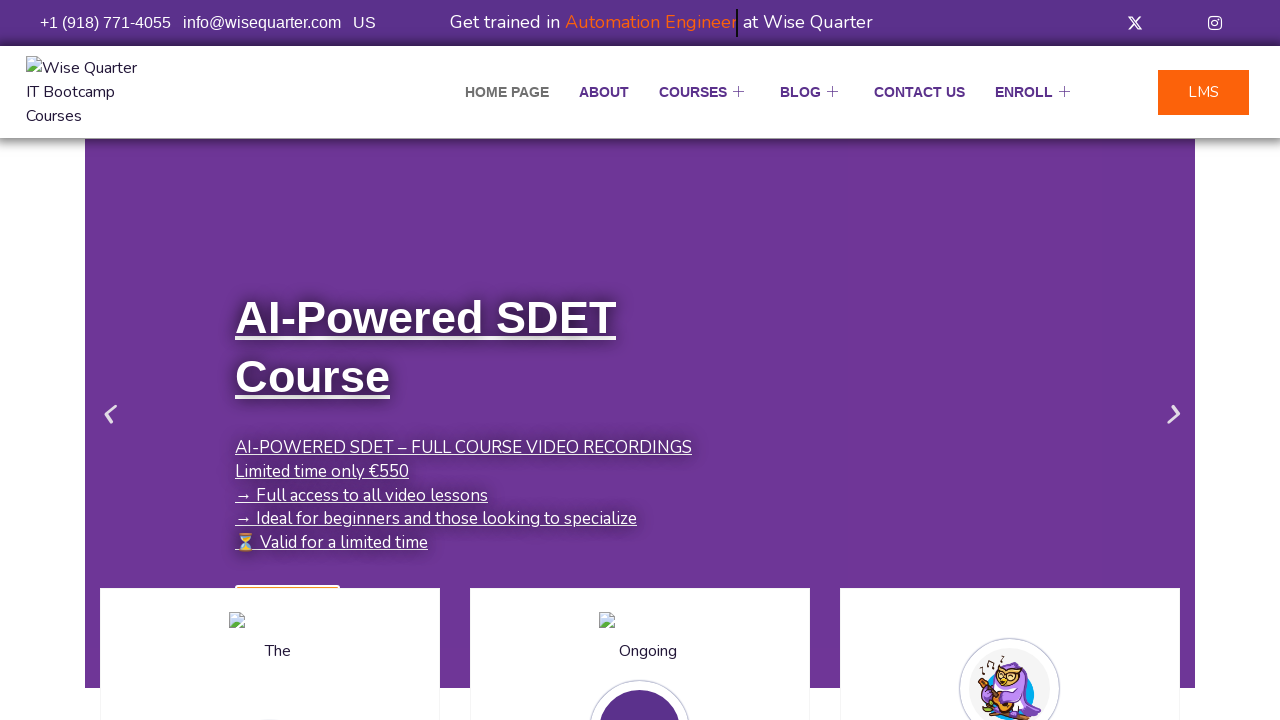

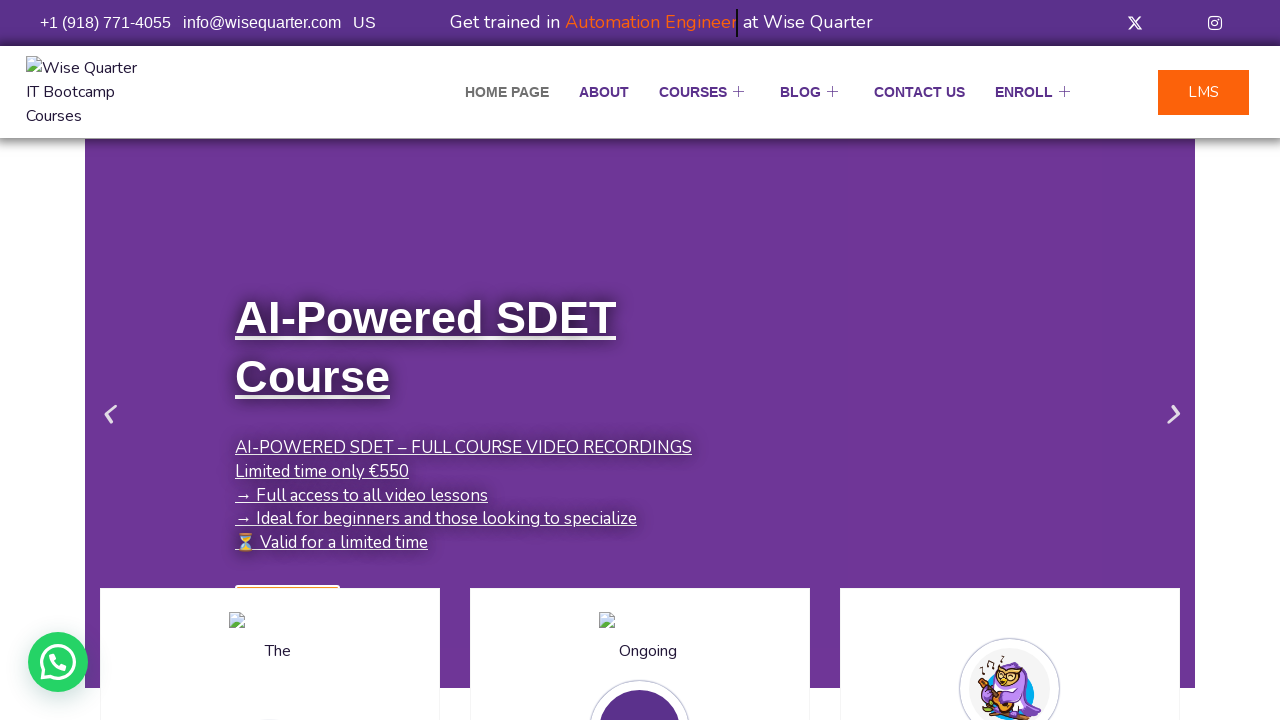